Tests dropdown selection functionality by iterating through options and selecting items by different methods (index, value, and visible text)

Starting URL: https://www.hyrtutorials.com/p/html-dropdown-elements-practice.html

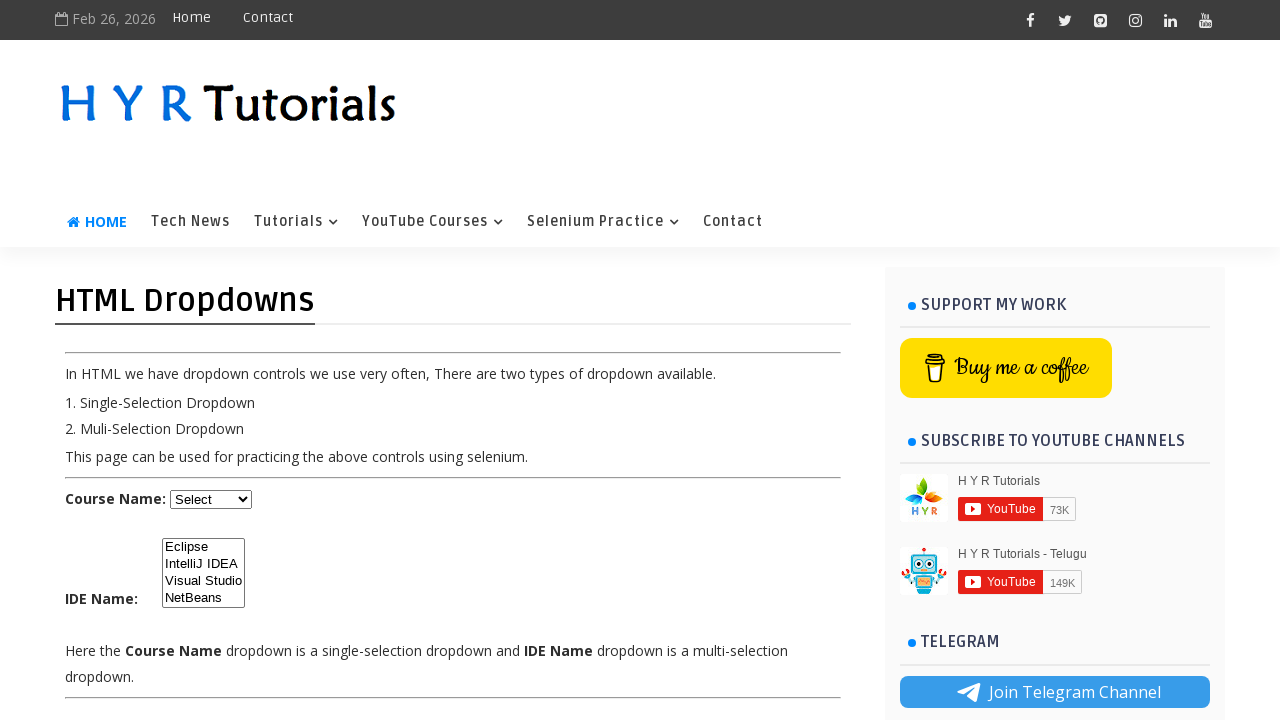

Waited for dropdown with id 'course' to be available
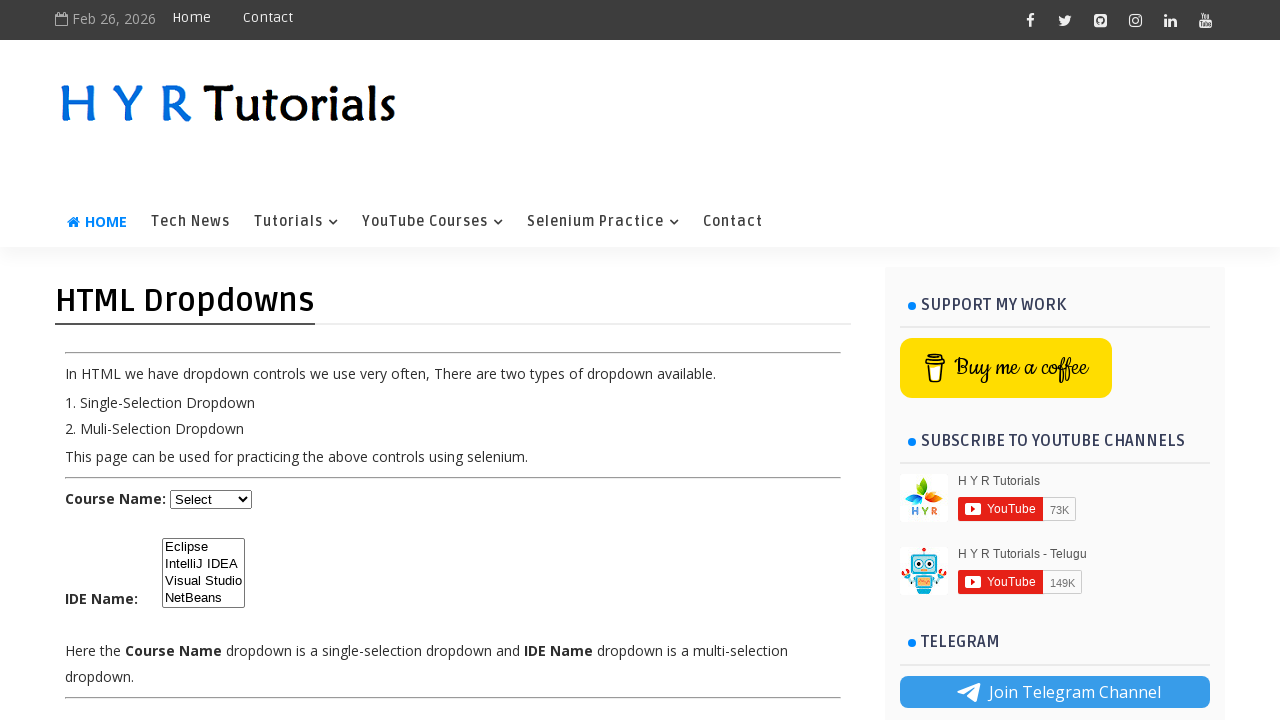

Located the course dropdown element
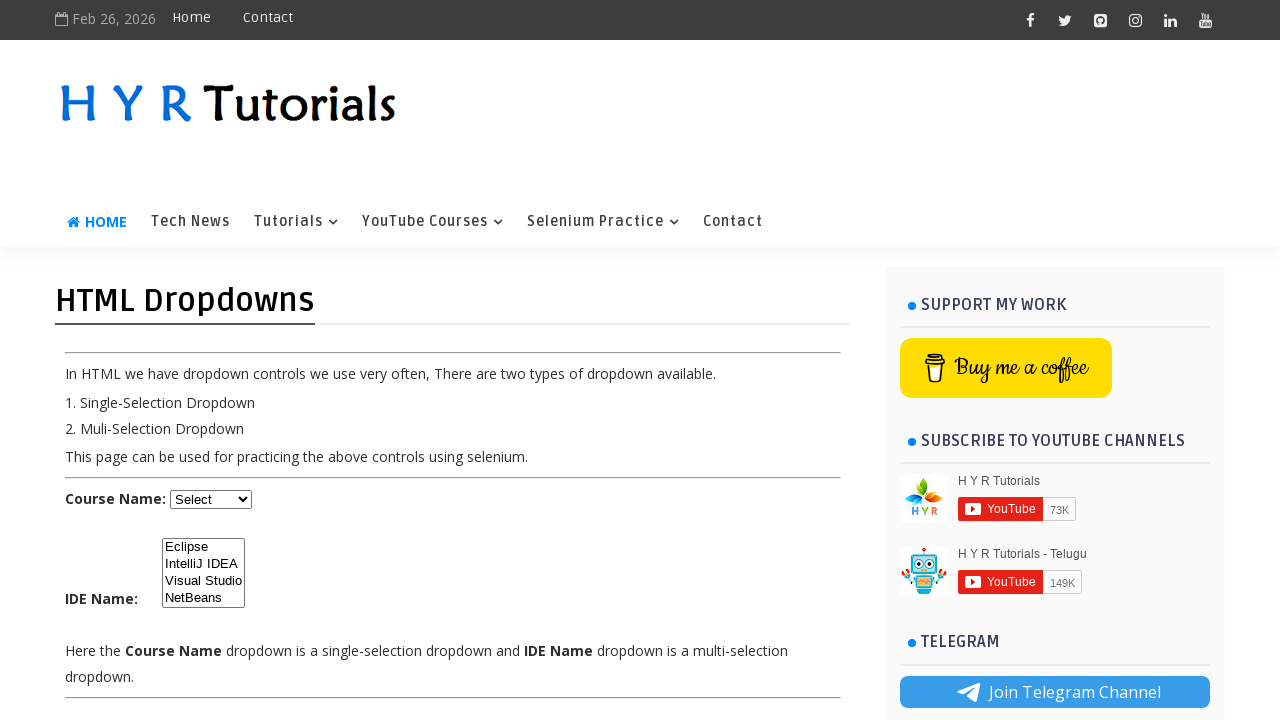

Retrieved all dropdown options
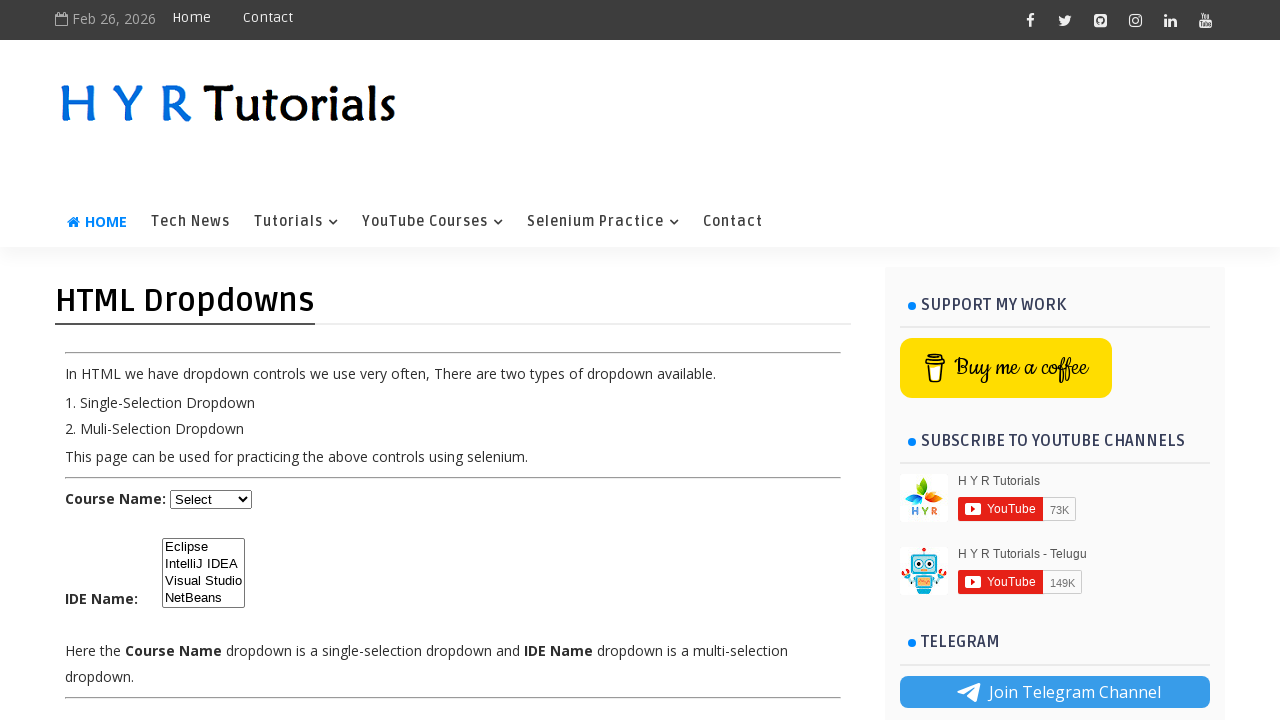

Printed all dropdown option text values
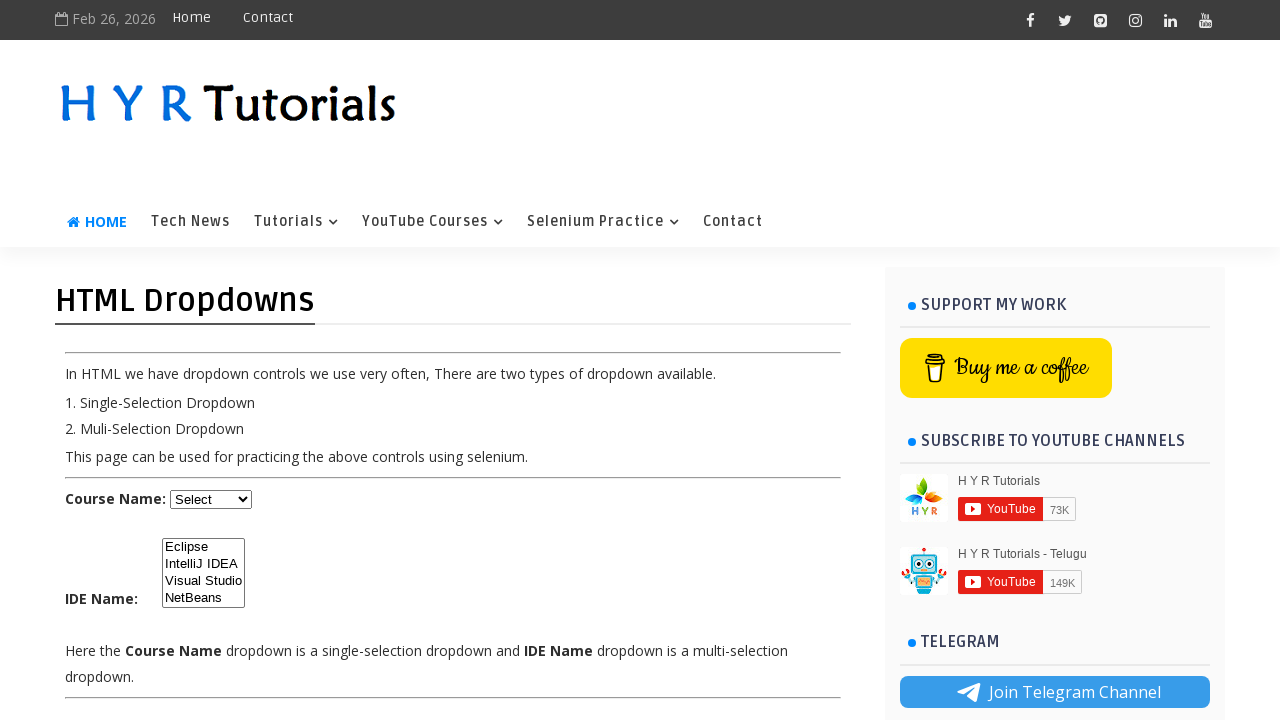

Selected dropdown option by index 1 (Java) on #course
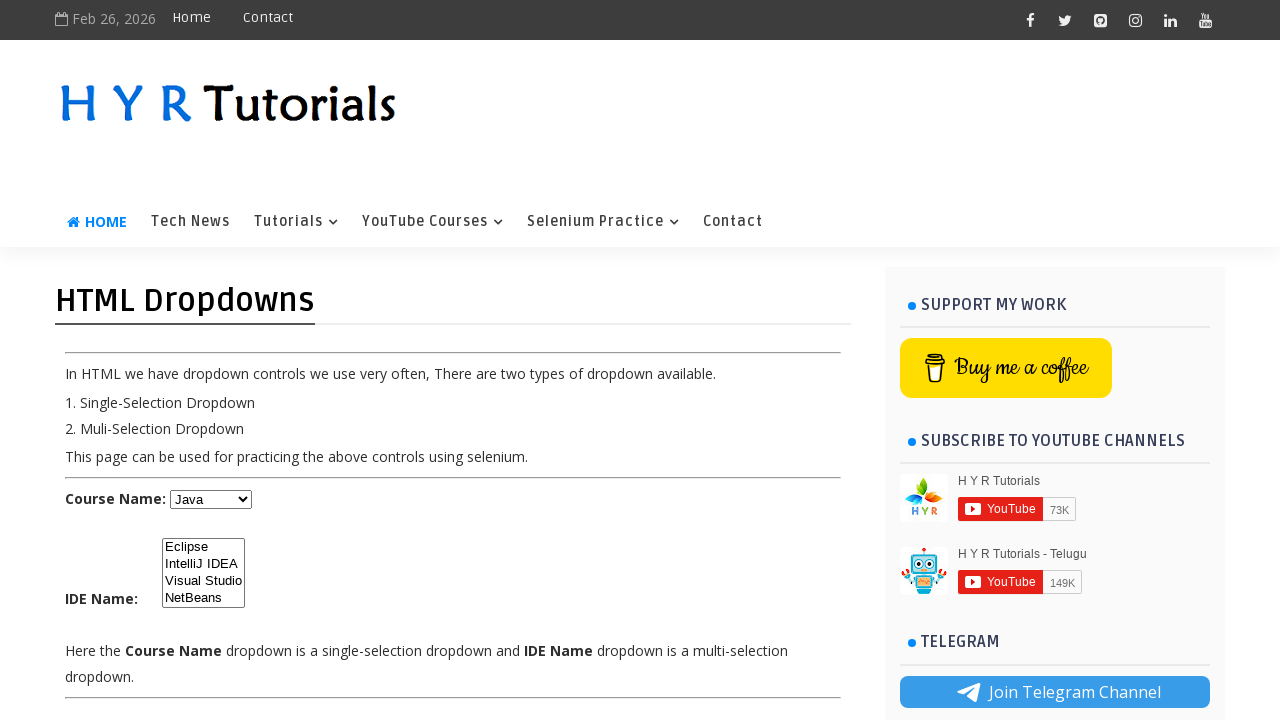

Selected dropdown option by value 'net' (Dot Net) on #course
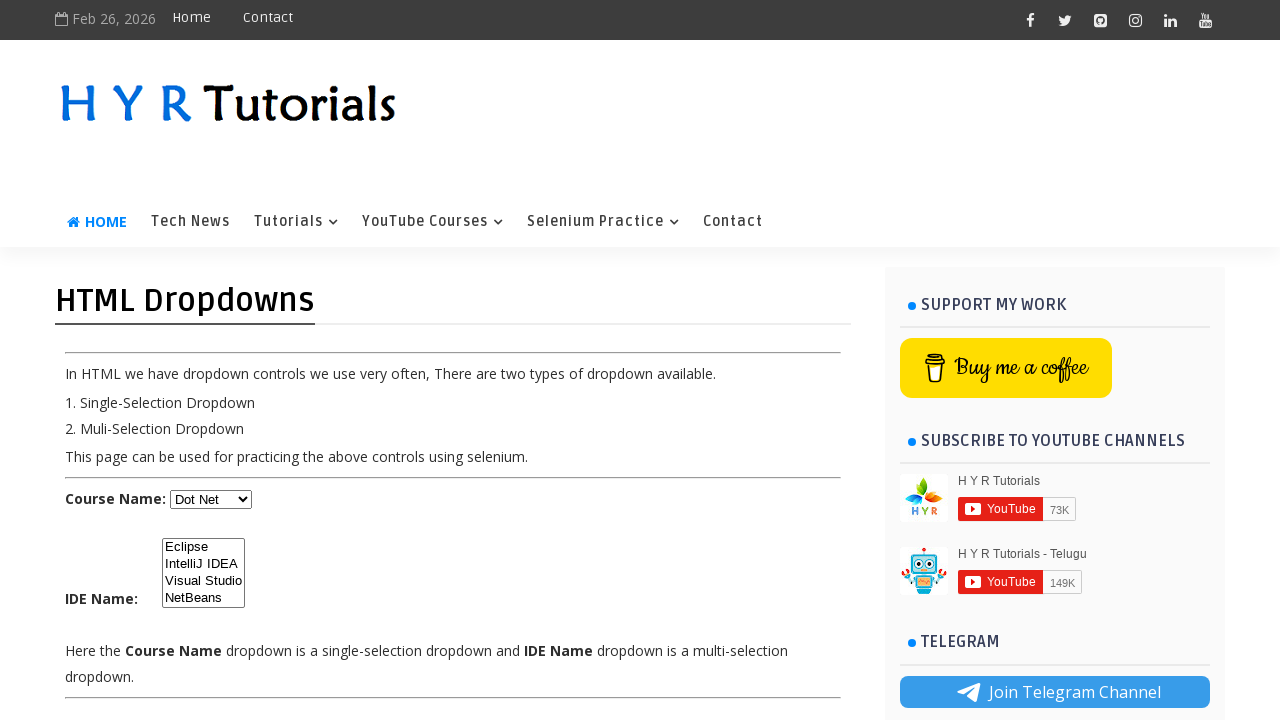

Selected dropdown option by visible text 'Javascript' on #course
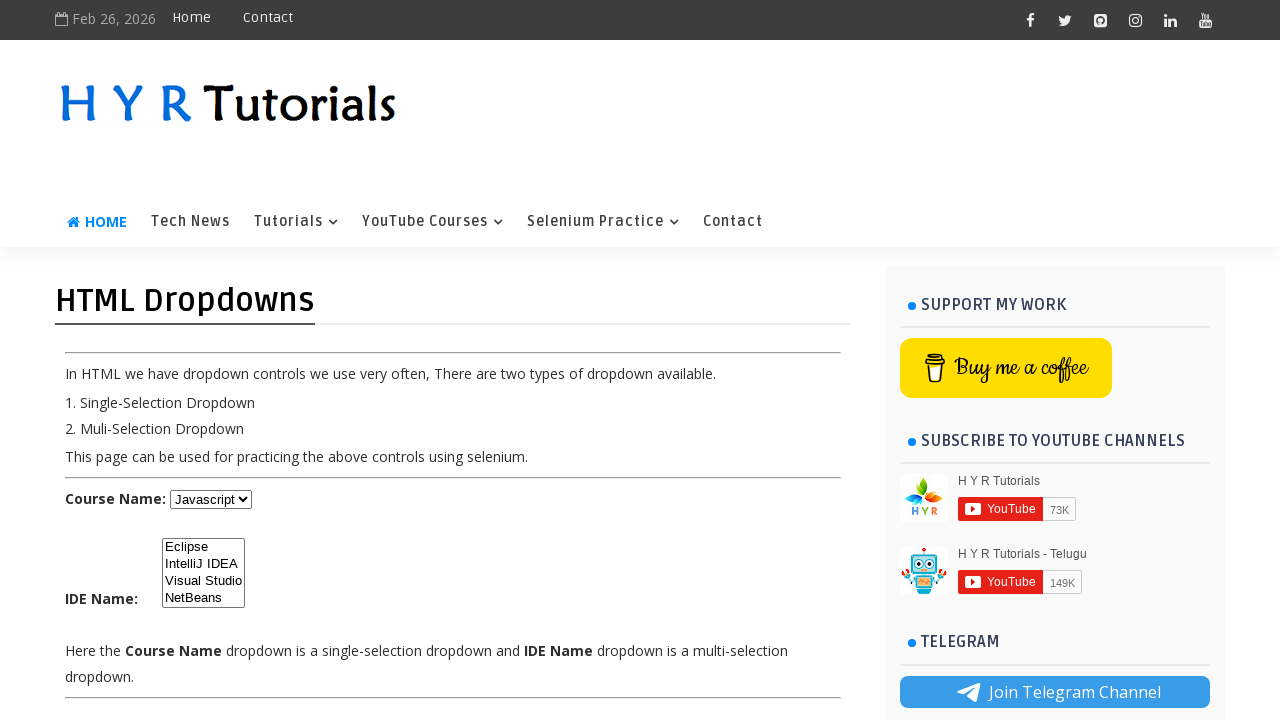

Retrieved the currently selected option value
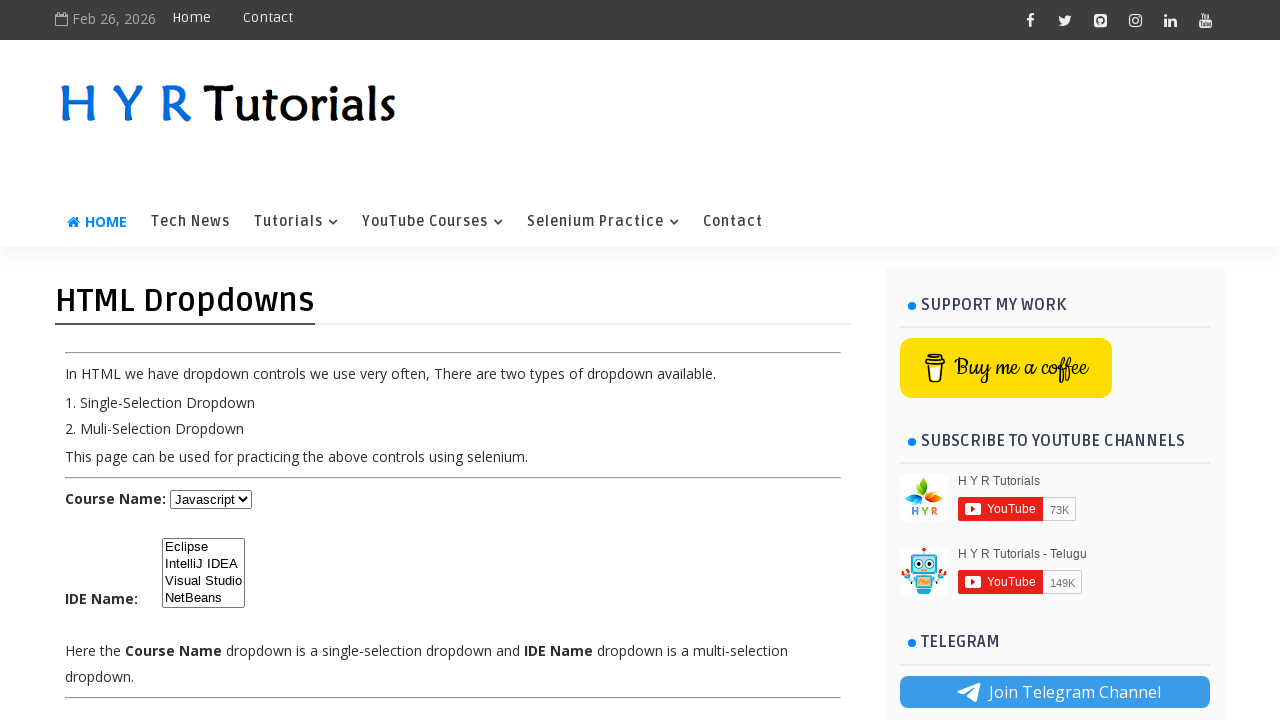

Located the selected option element
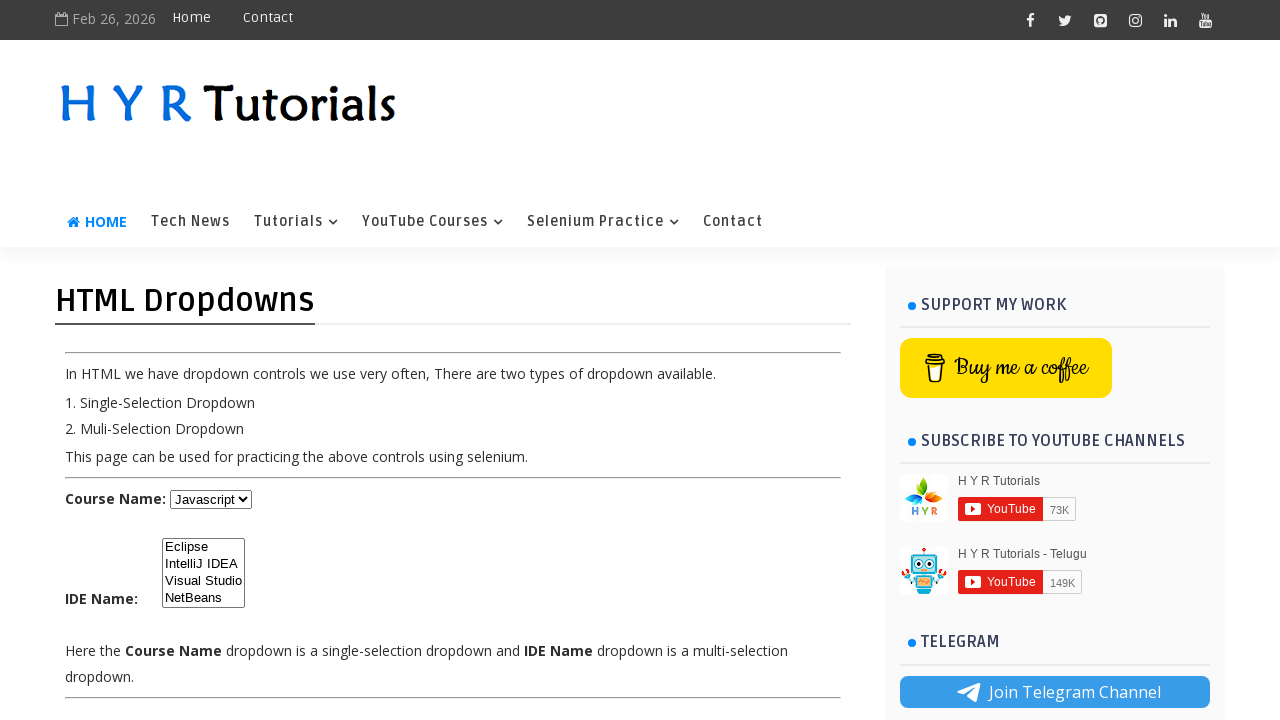

Printed selected option visible text: Javascript
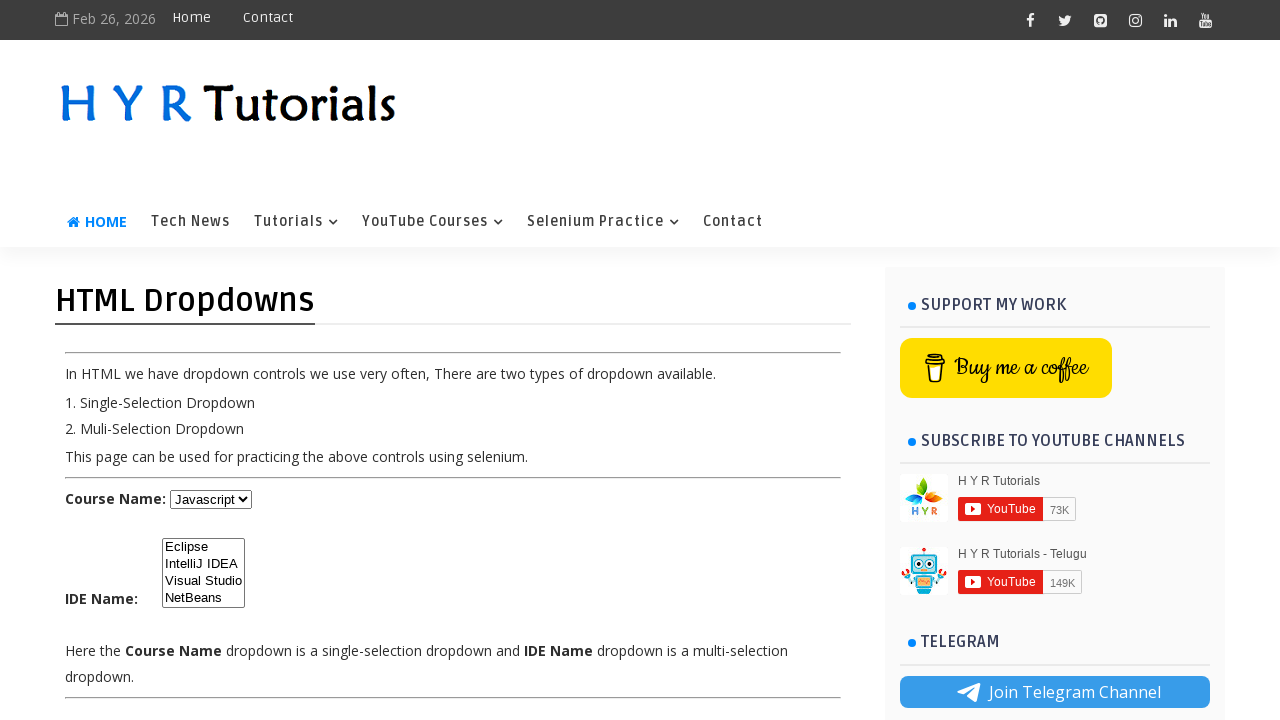

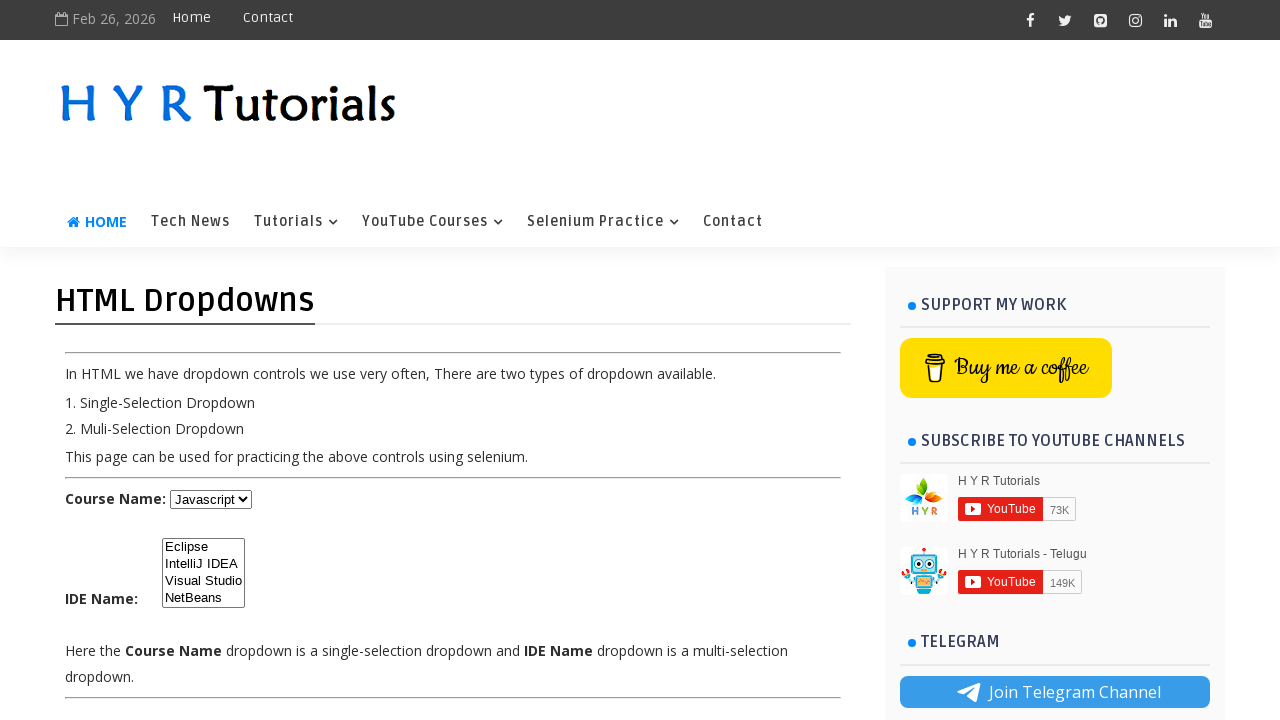